Navigates to the OrangeHRM application and verifies that the page title matches "OrangeHRM"

Starting URL: http://alchemy.hguy.co/orangehrm

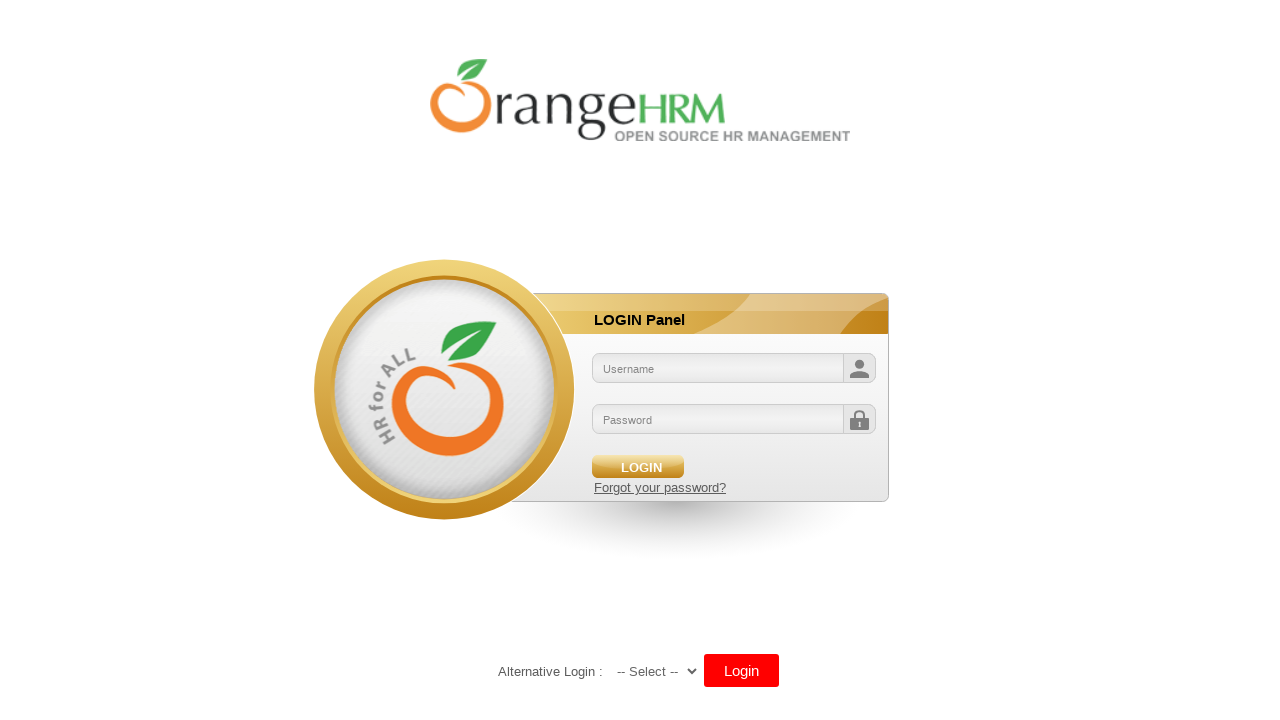

Navigated to OrangeHRM application at http://alchemy.hguy.co/orangehrm
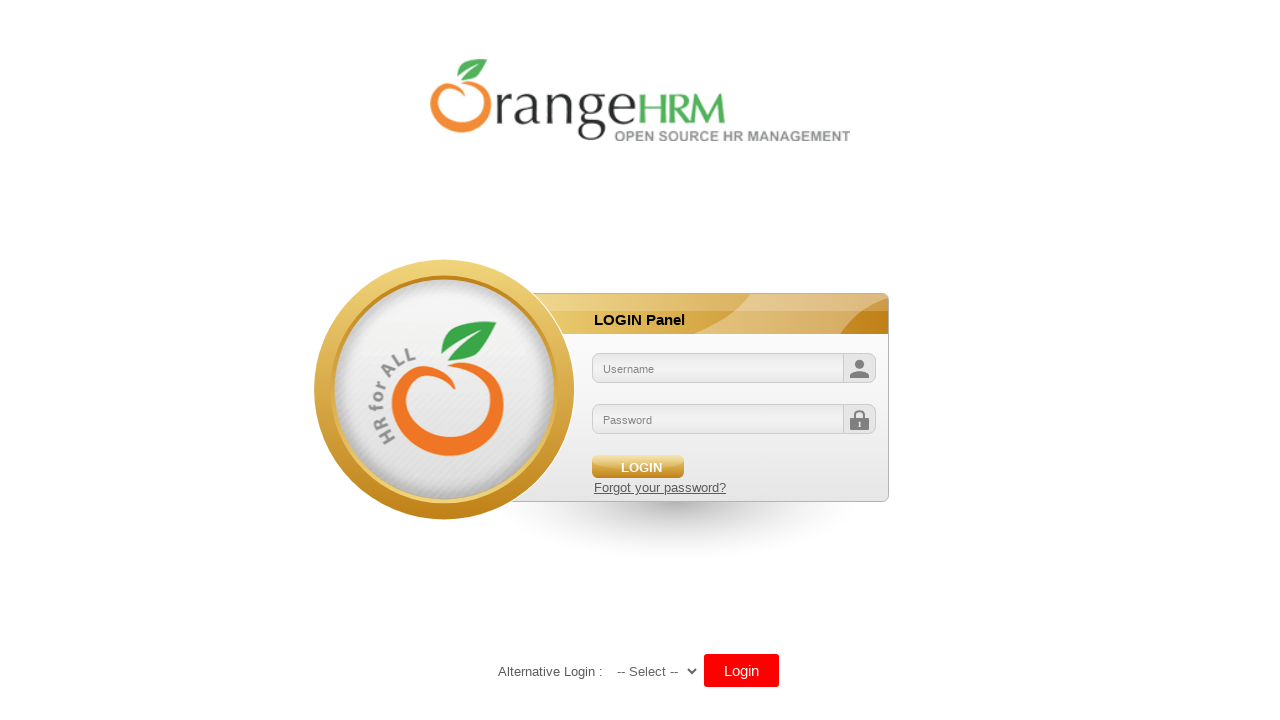

Verified page title matches 'OrangeHRM'
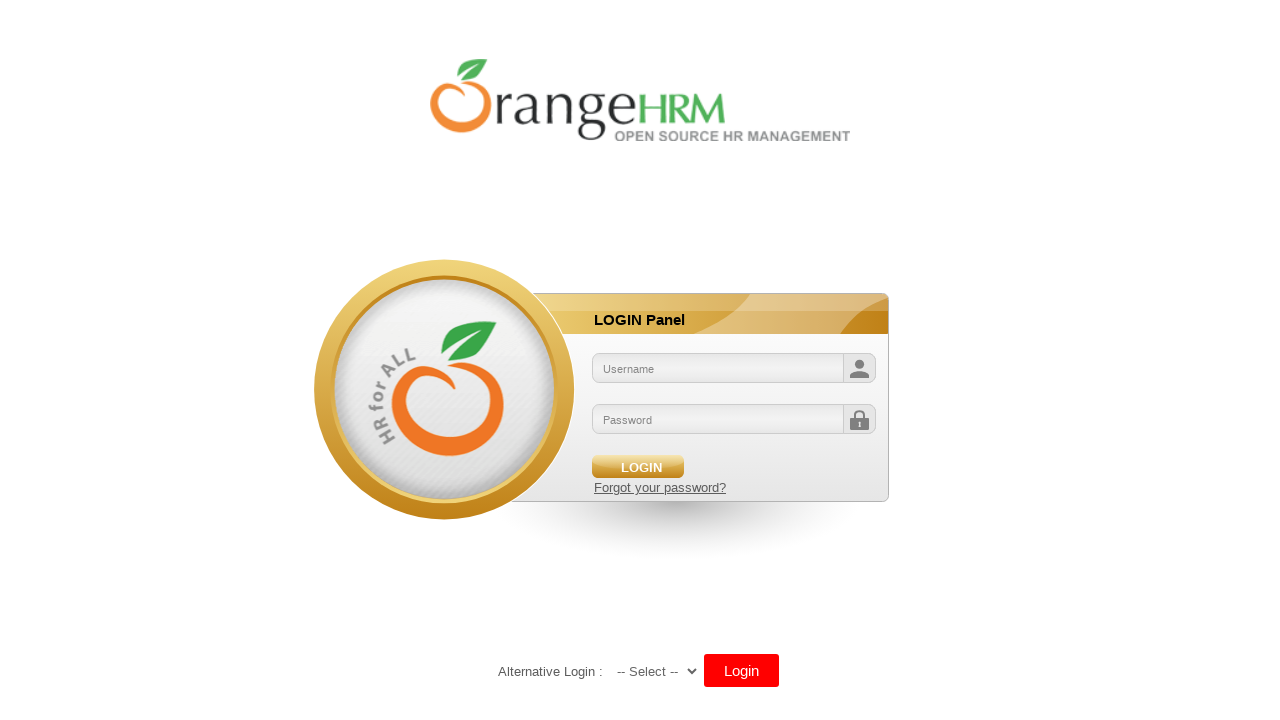

Printed page title: OrangeHRM
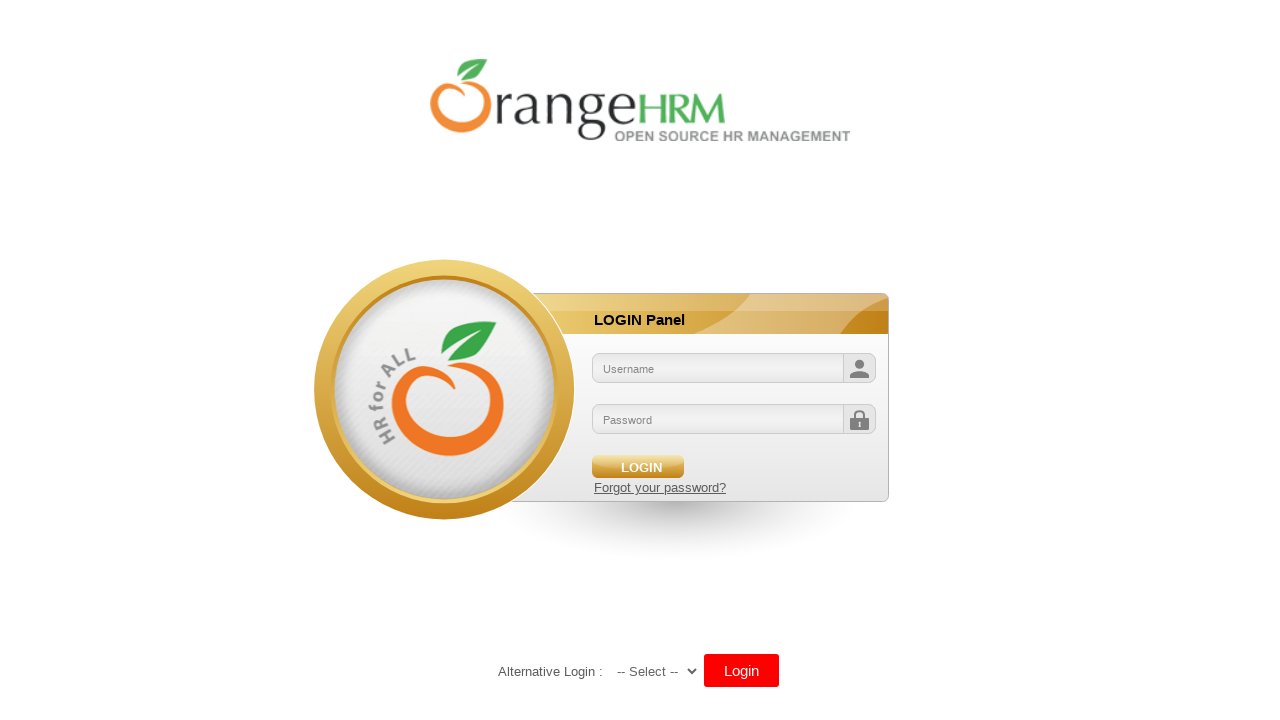

Confirmed title match result: True
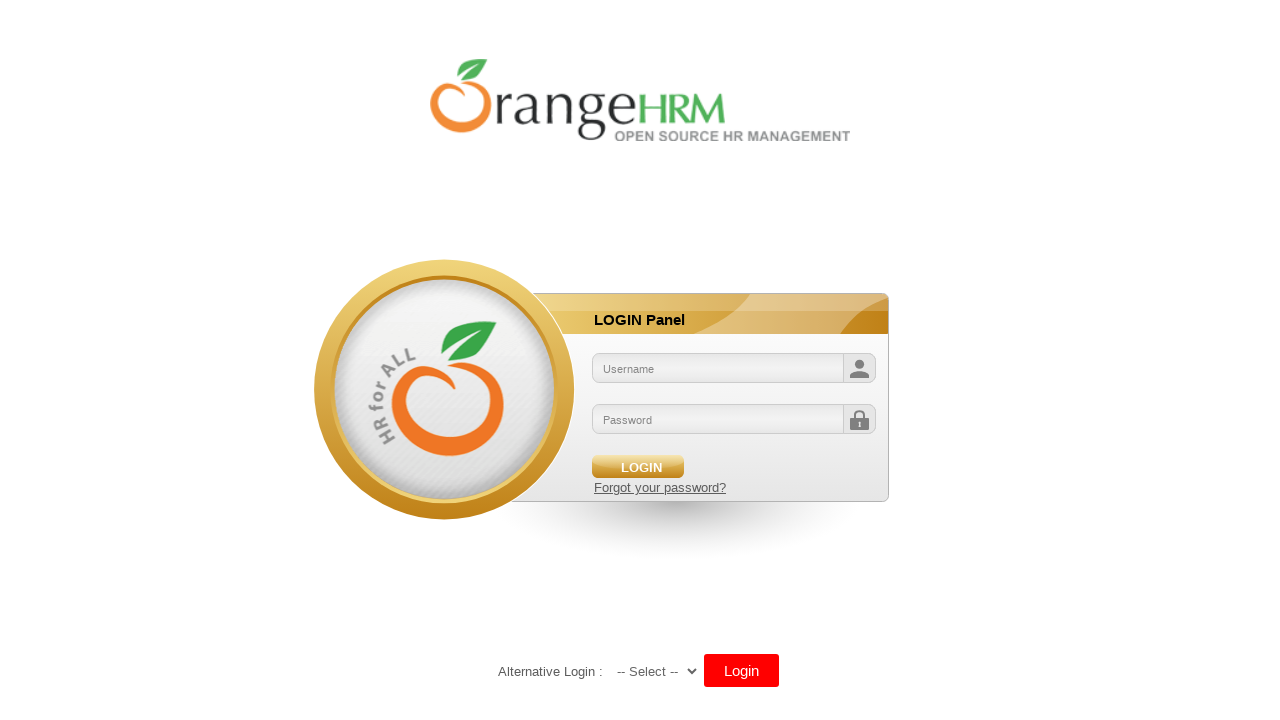

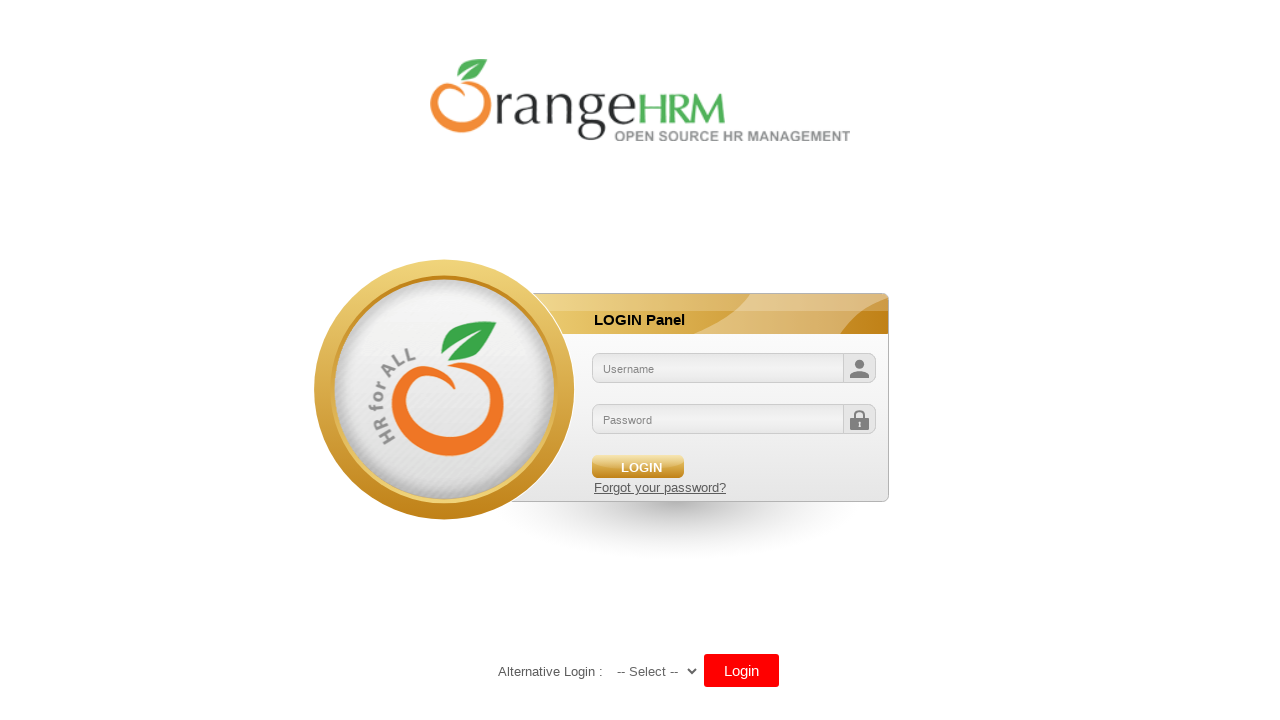